Tests filling a text box form using ID selectors, submitting it, and verifying the output contains the entered name

Starting URL: https://demoqa.com/text-box

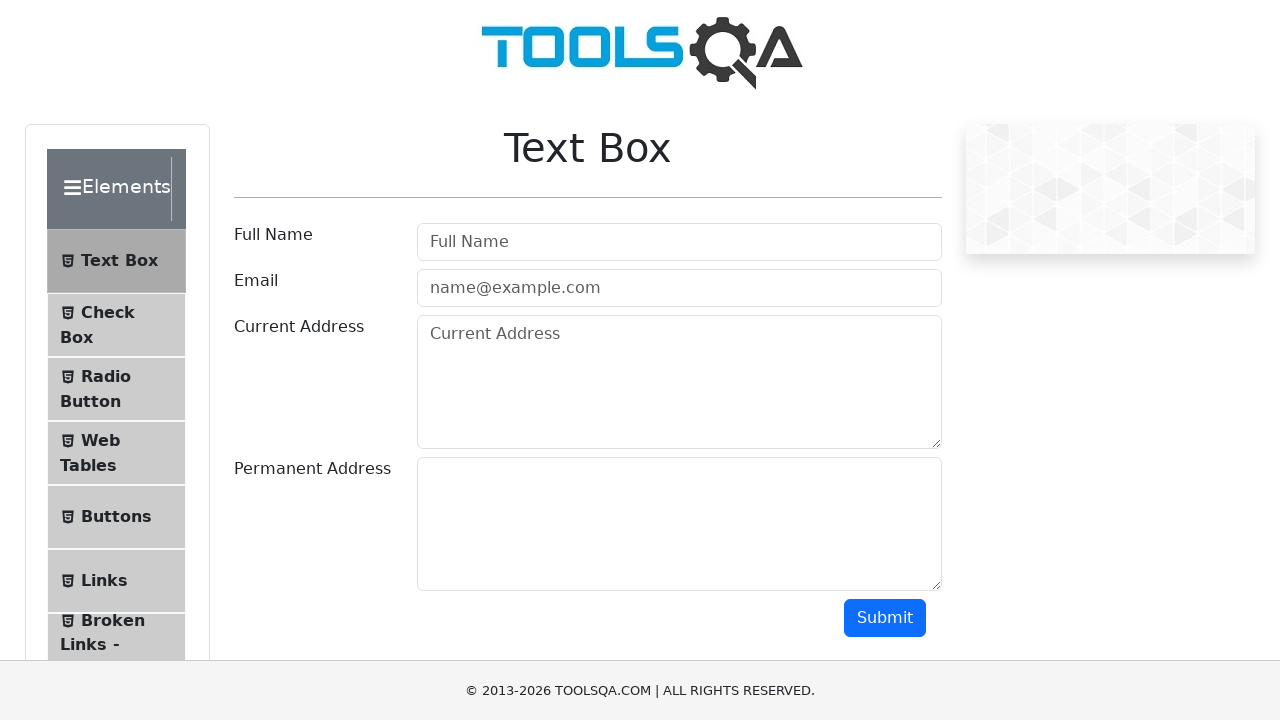

Filled username field with 'alex' on #userName
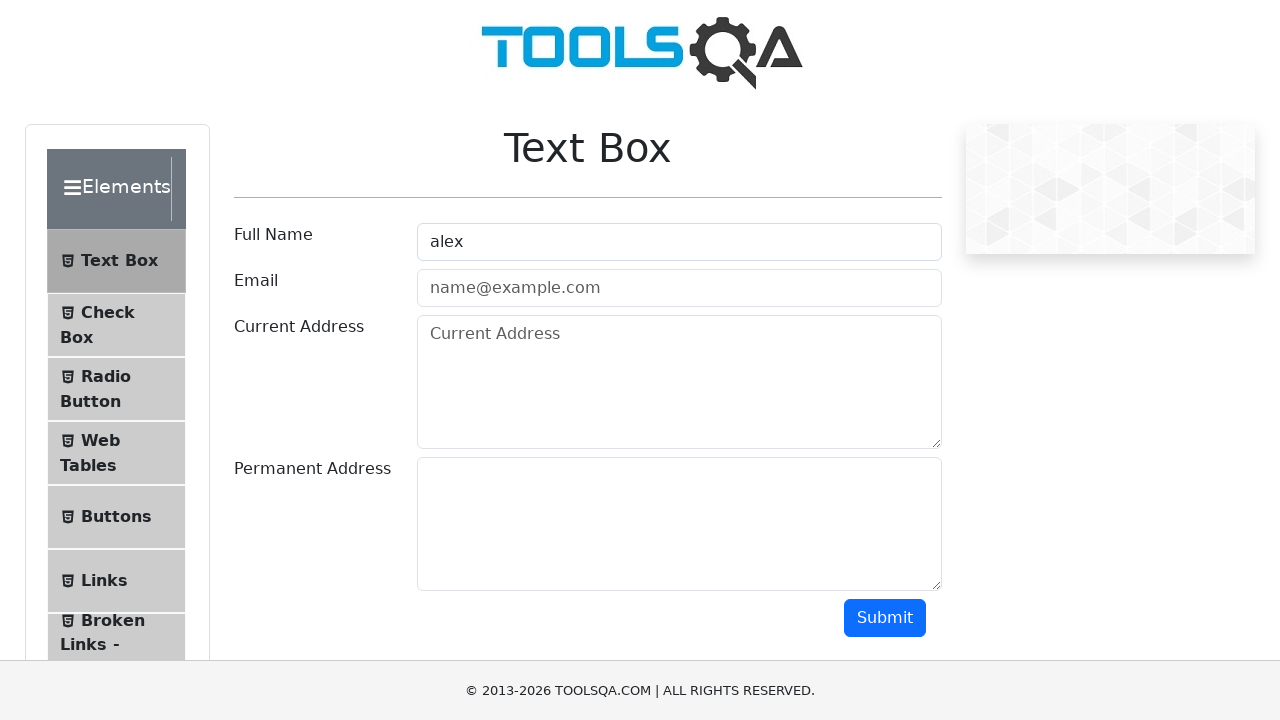

Filled email field with 'aa@aa.aa' on #userEmail
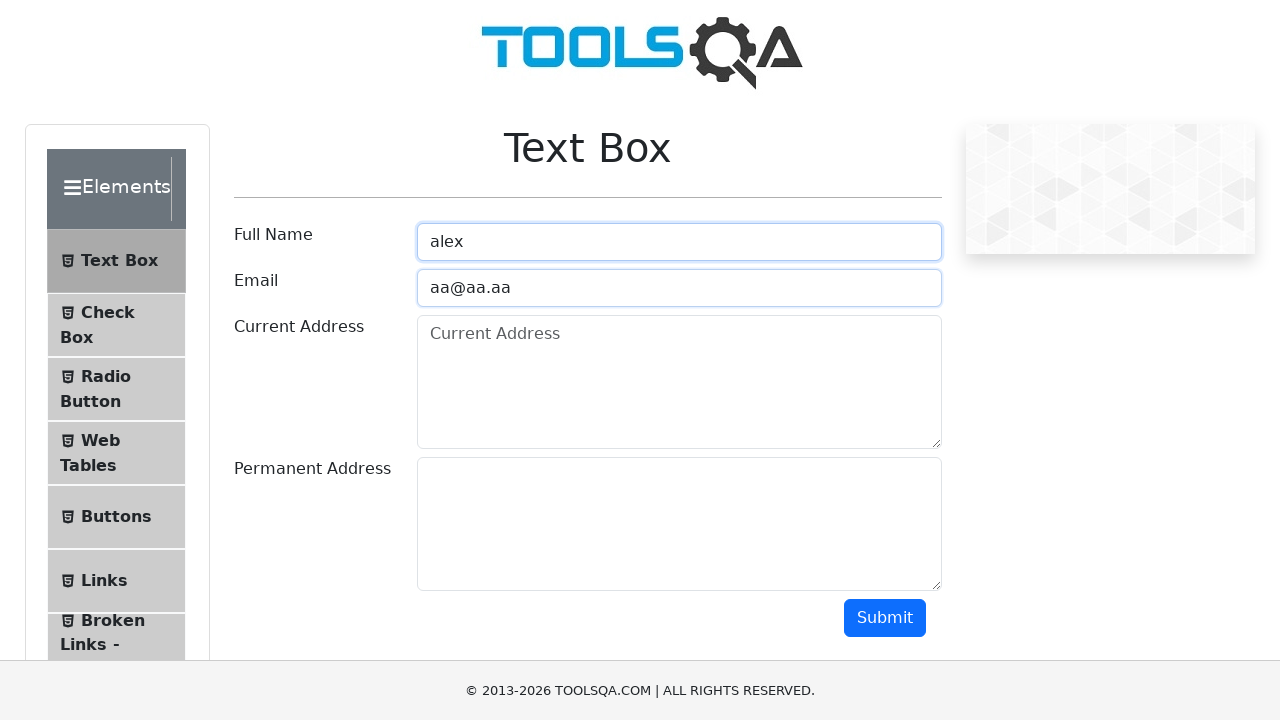

Filled current address field with '1234' on #currentAddress
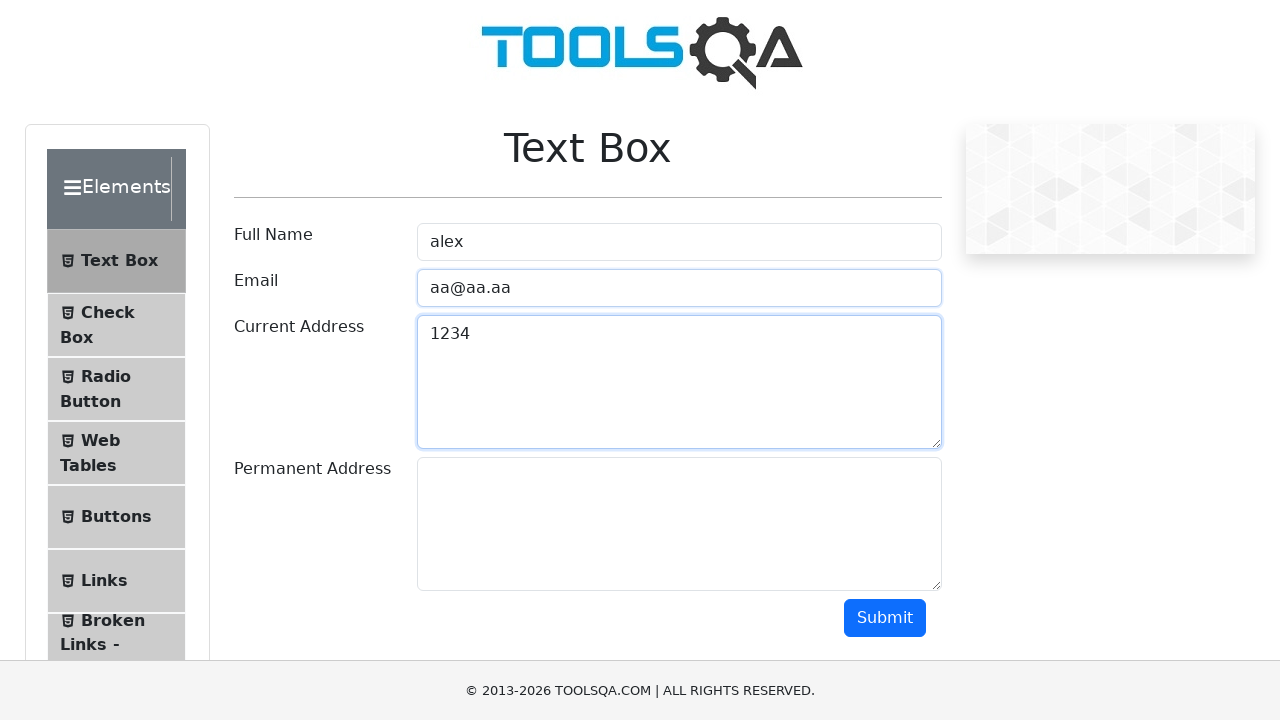

Filled permanent address field with '54321' on #permanentAddress
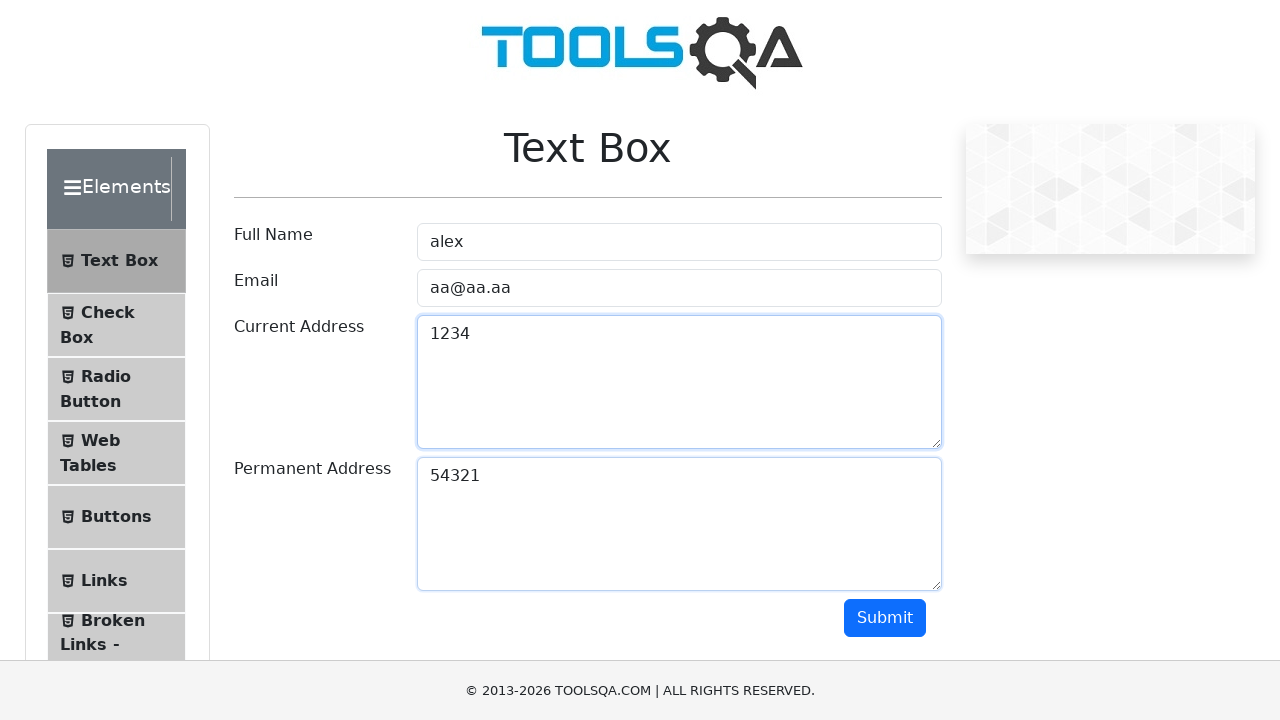

Clicked submit button to submit the form at (885, 618) on #submit
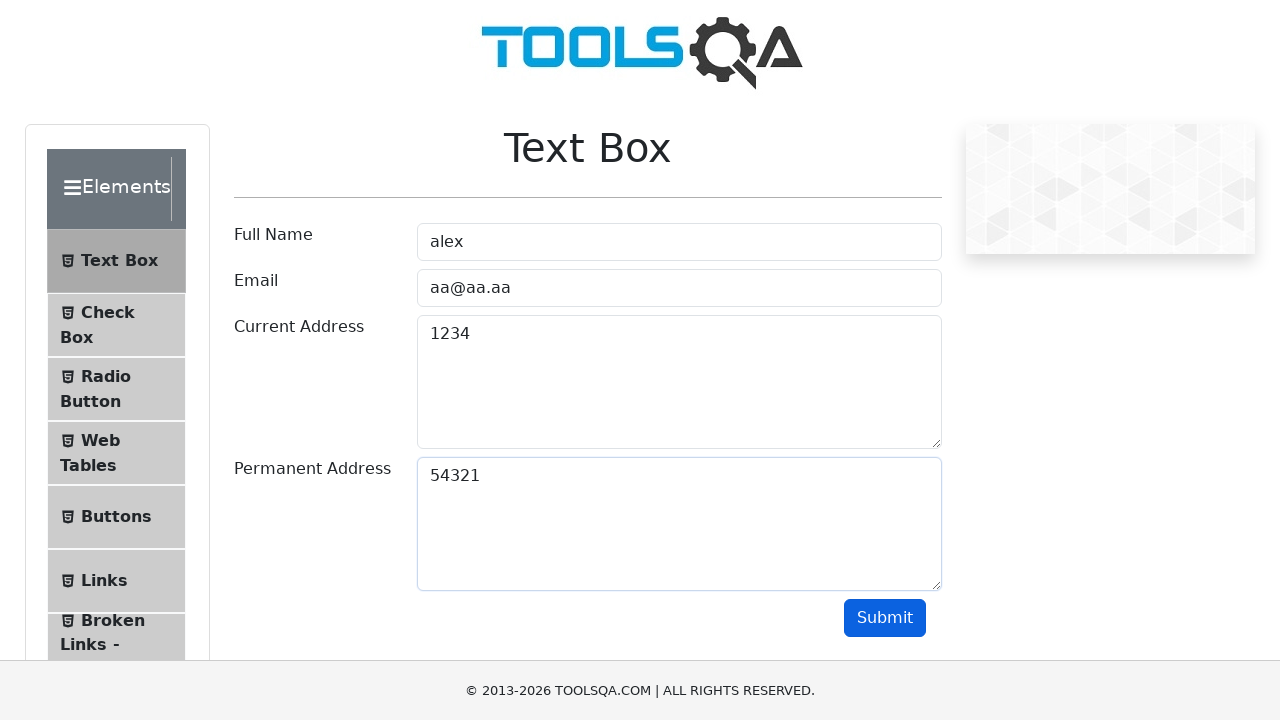

Verified that submitted name 'alex' appears in output
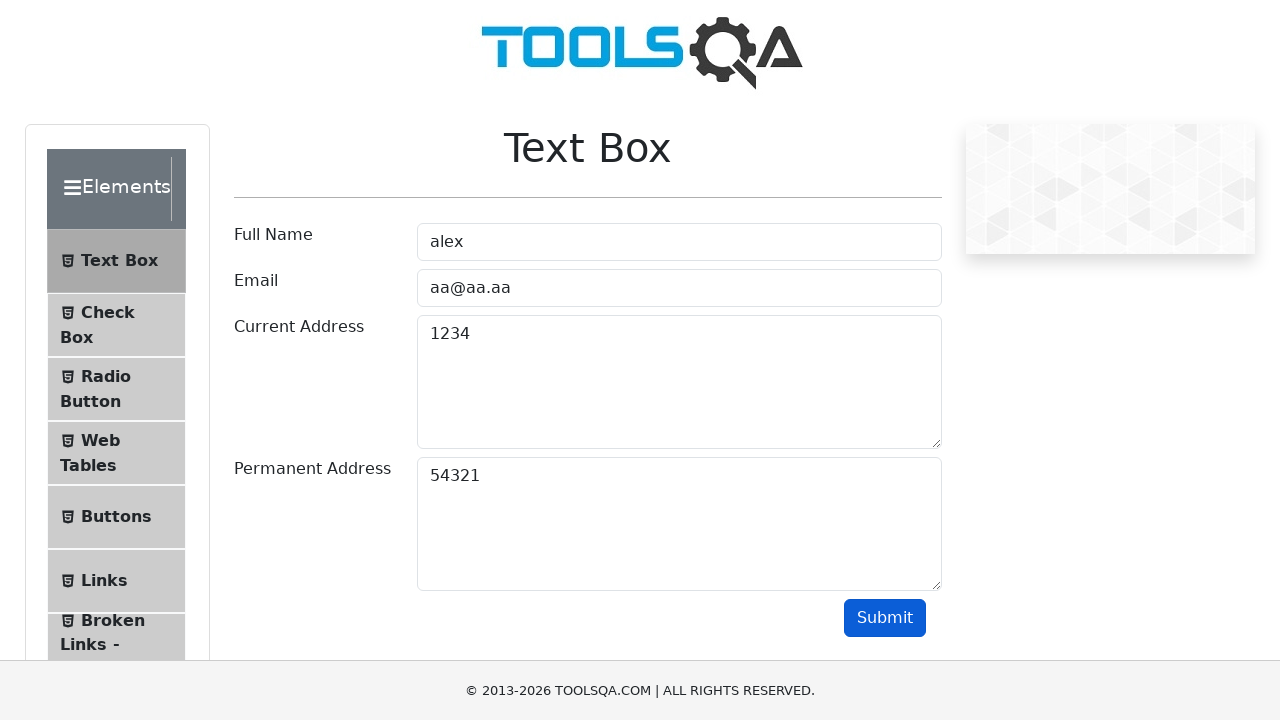

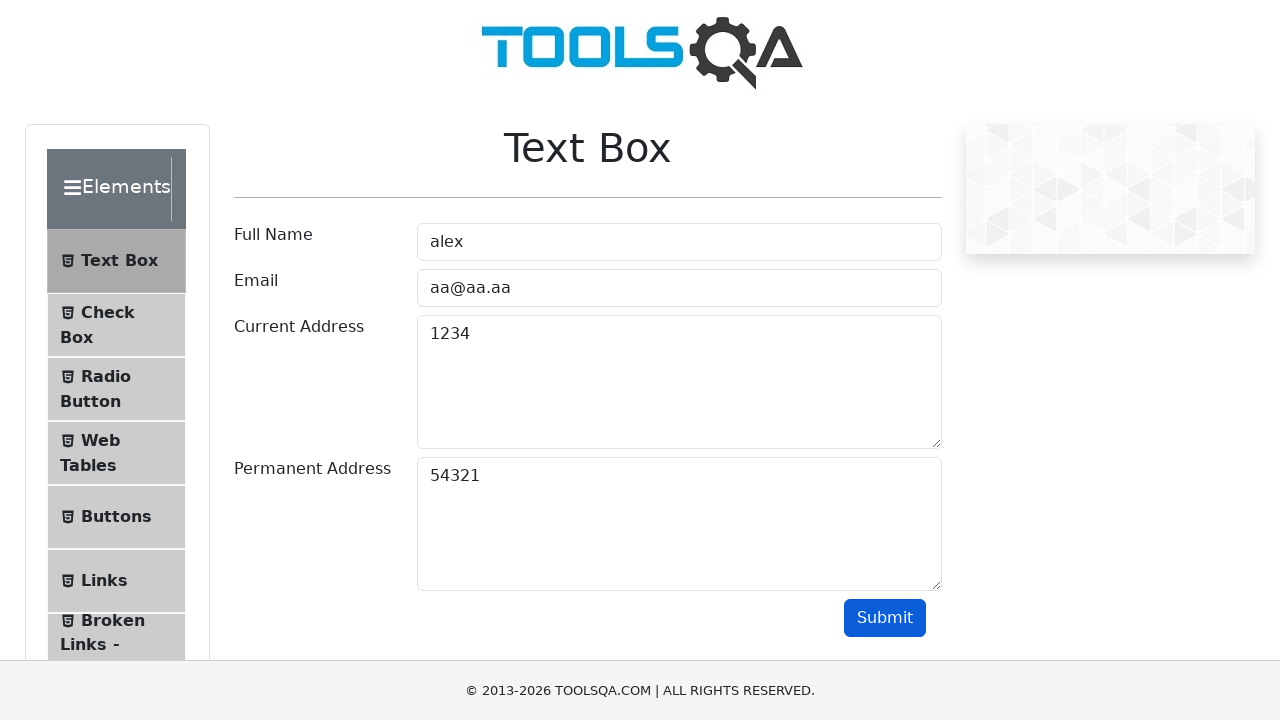